Tests a form submission with keyboard actions, filling in name, email, and address fields, and using copy-paste keyboard shortcuts to duplicate the current address to permanent address

Starting URL: https://demoqa.com/text-box

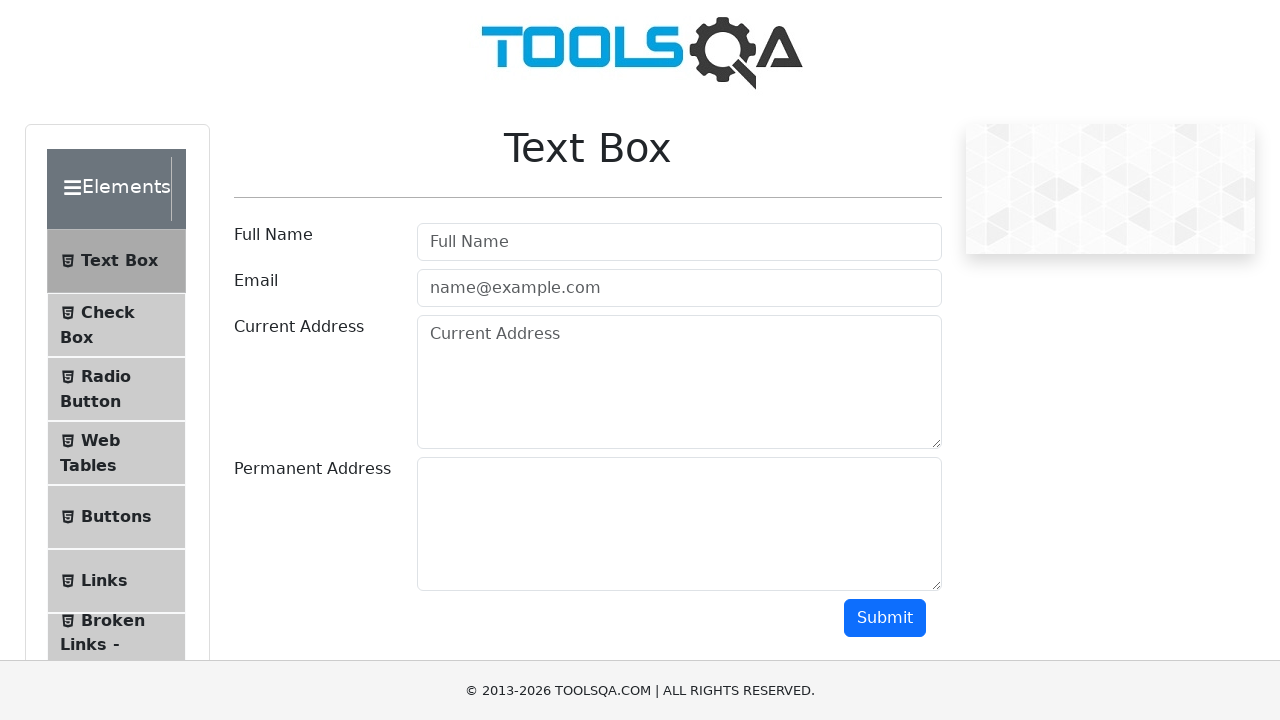

Filled full name field with 'Imen' on #userName
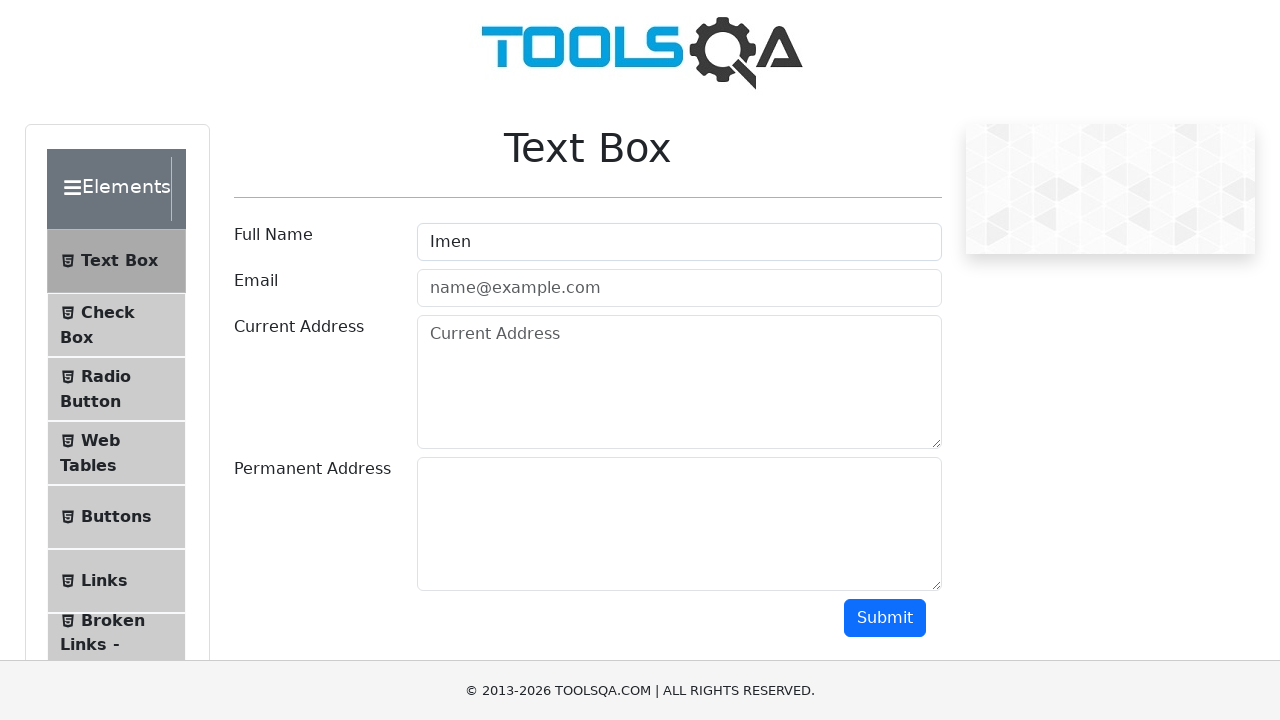

Filled email field with 'Imen@gmail.com' on #userEmail
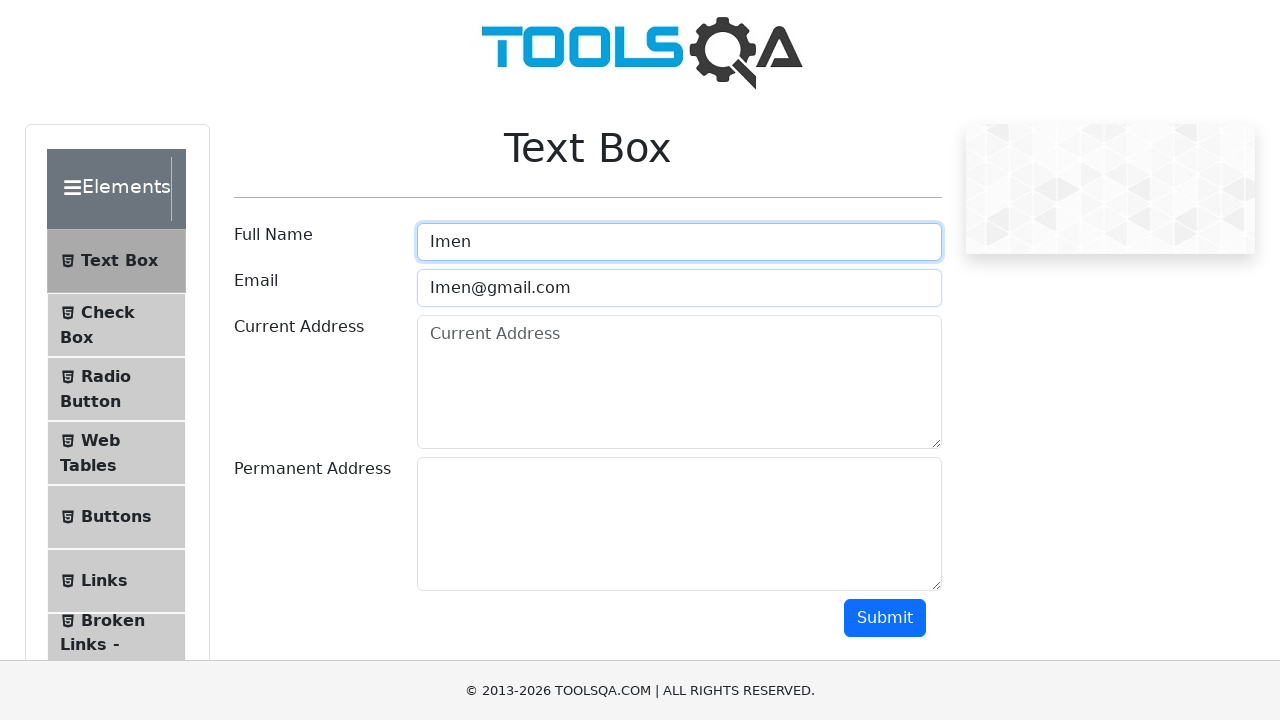

Filled current address field with 'Monastir' on #currentAddress
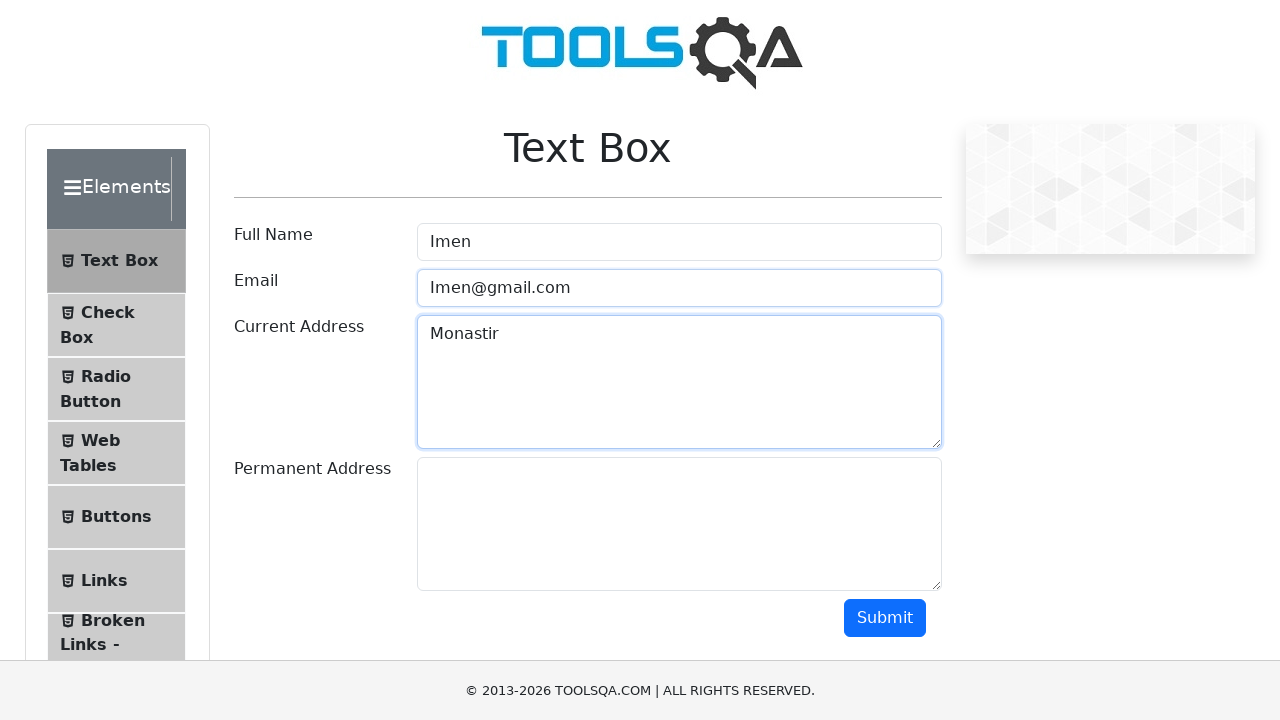

Clicked on current address field at (679, 382) on #currentAddress
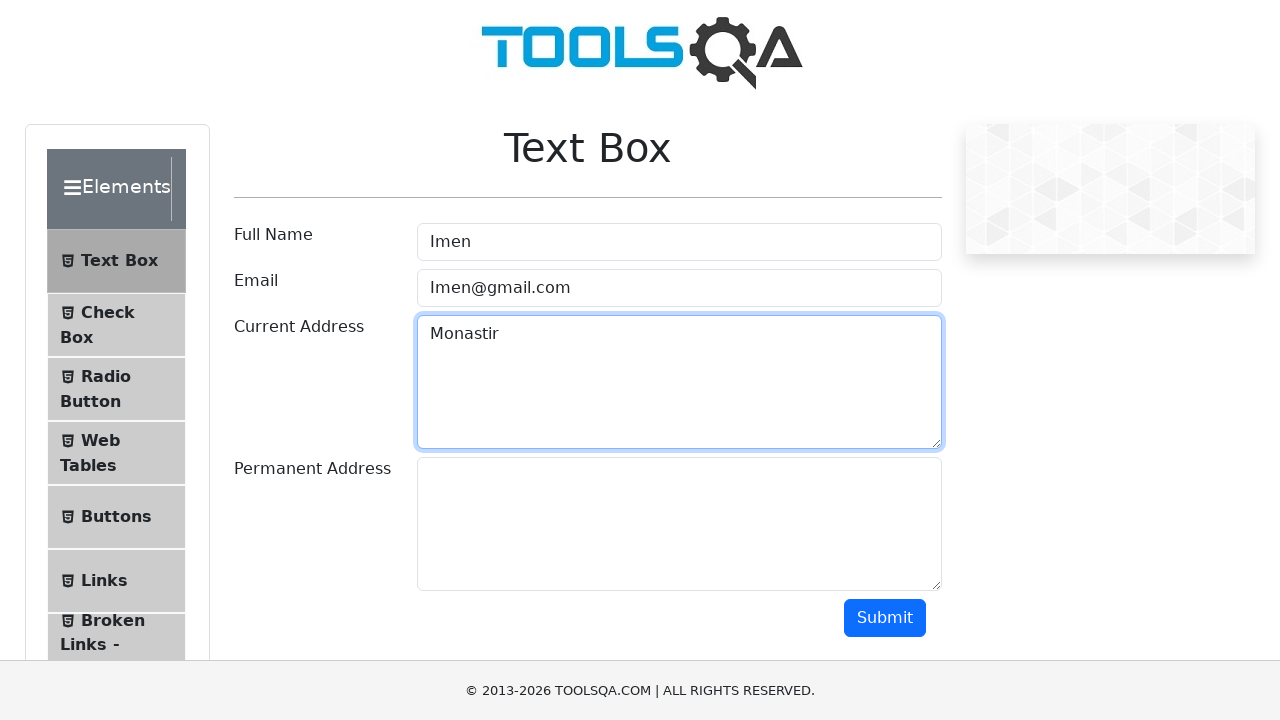

Selected all text in current address field using Ctrl+A
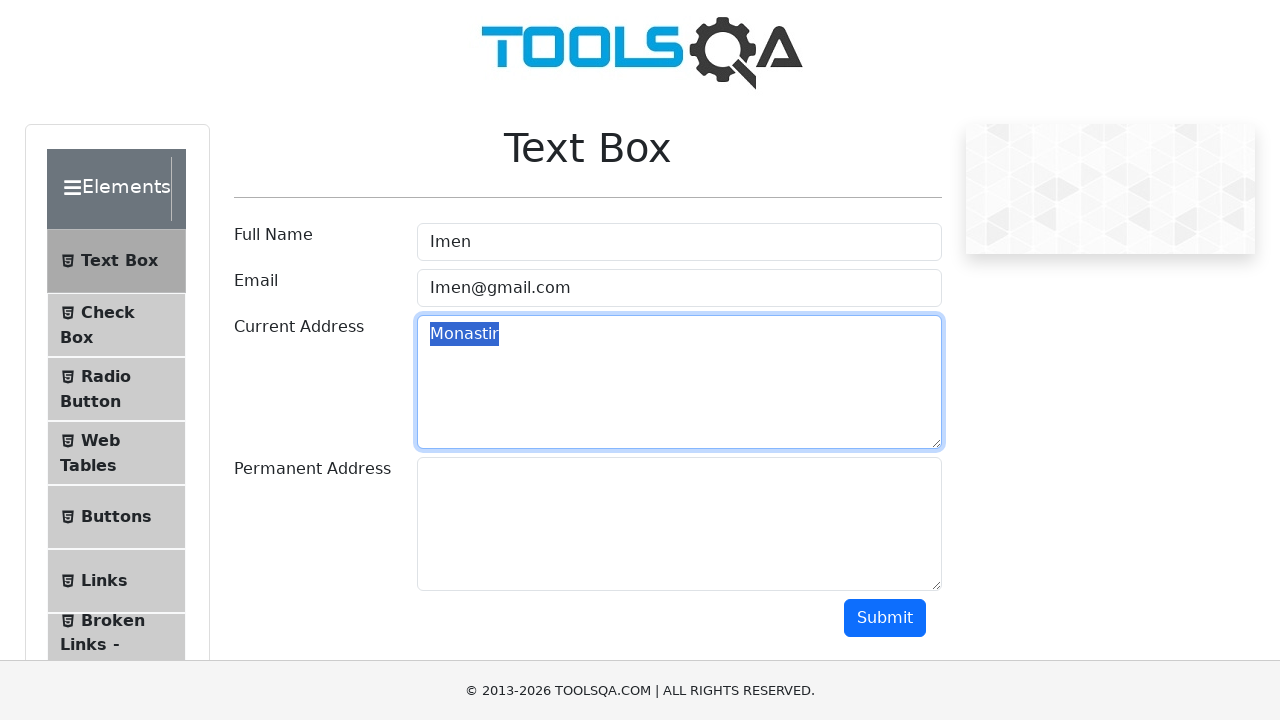

Copied current address text using Ctrl+C
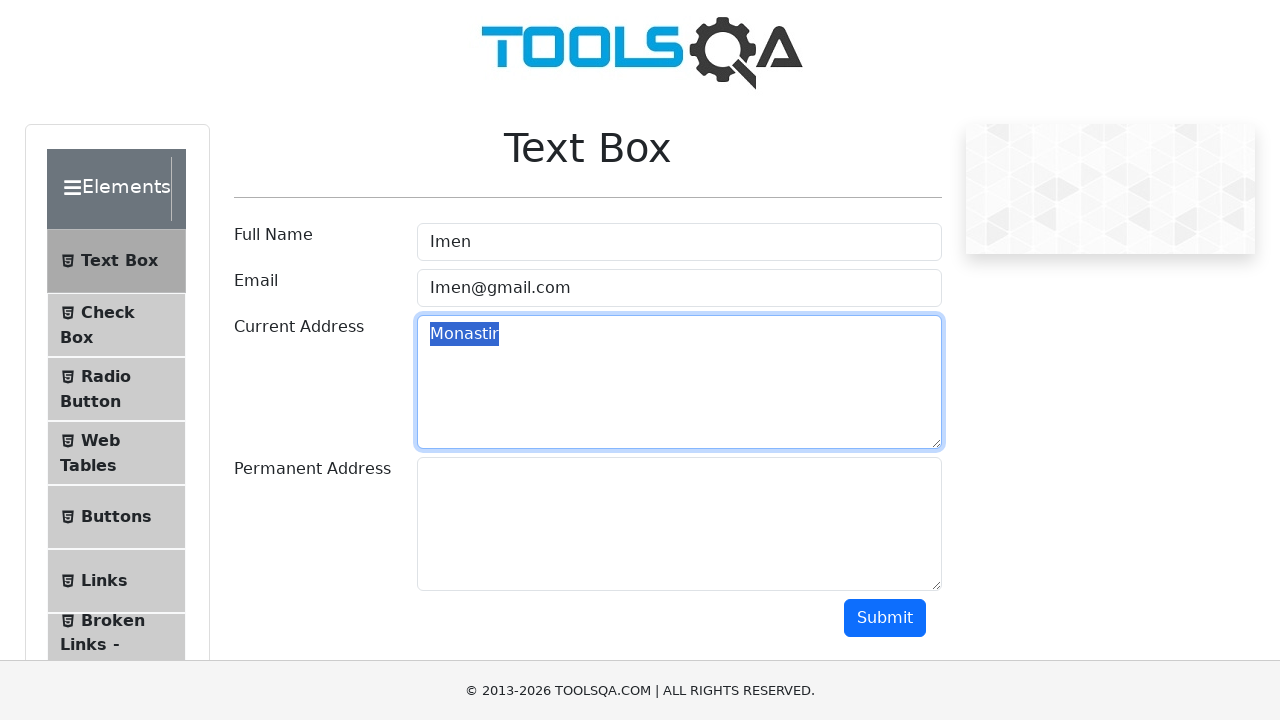

Clicked on permanent address field at (679, 524) on #permanentAddress
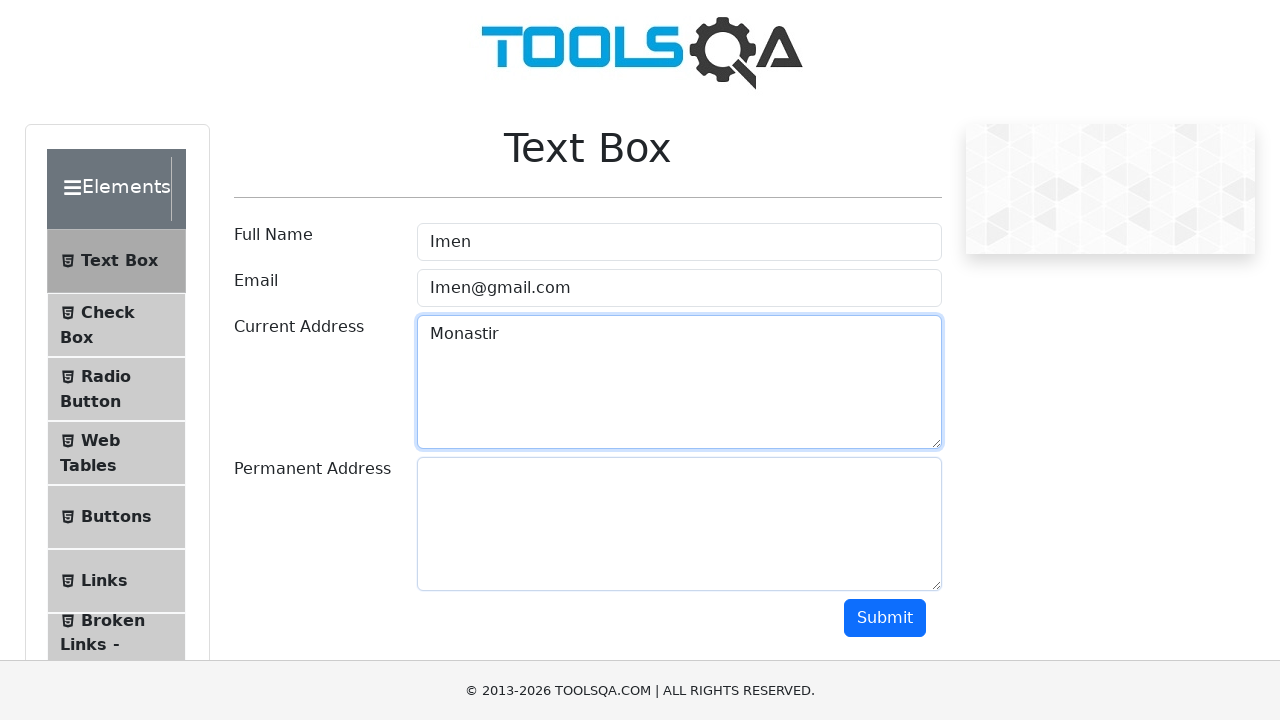

Pasted copied address to permanent address field using Ctrl+V
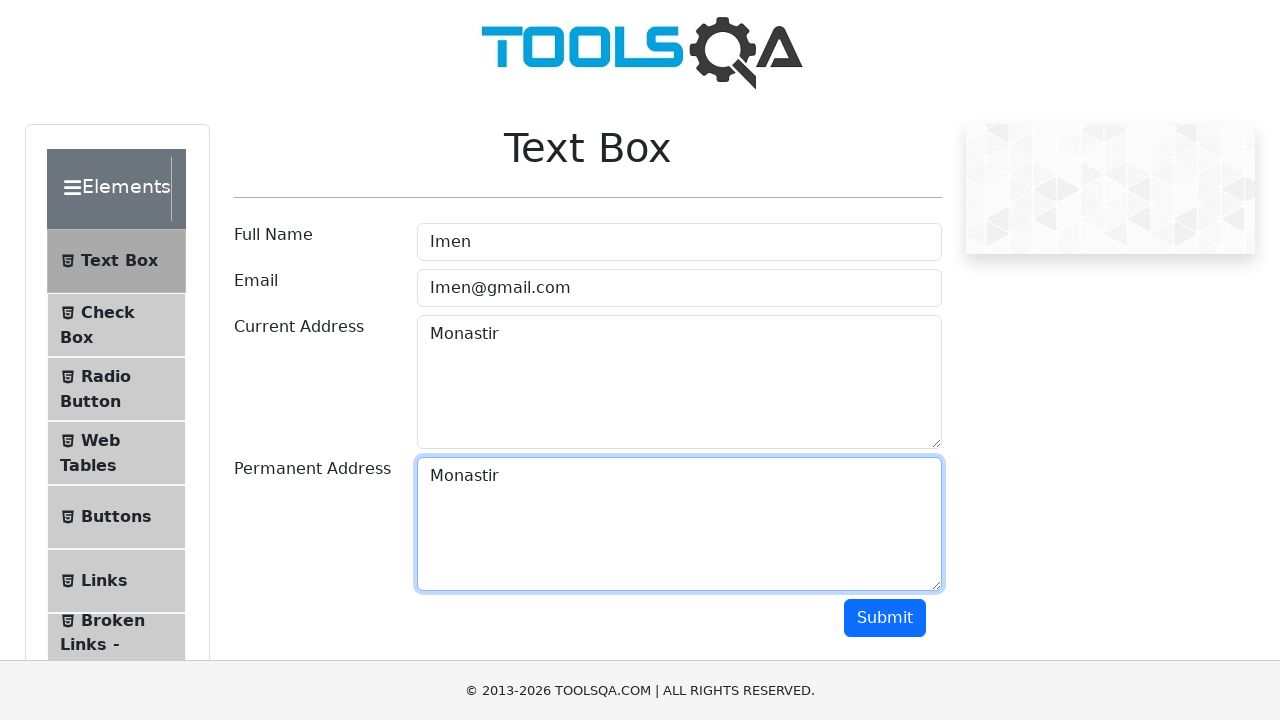

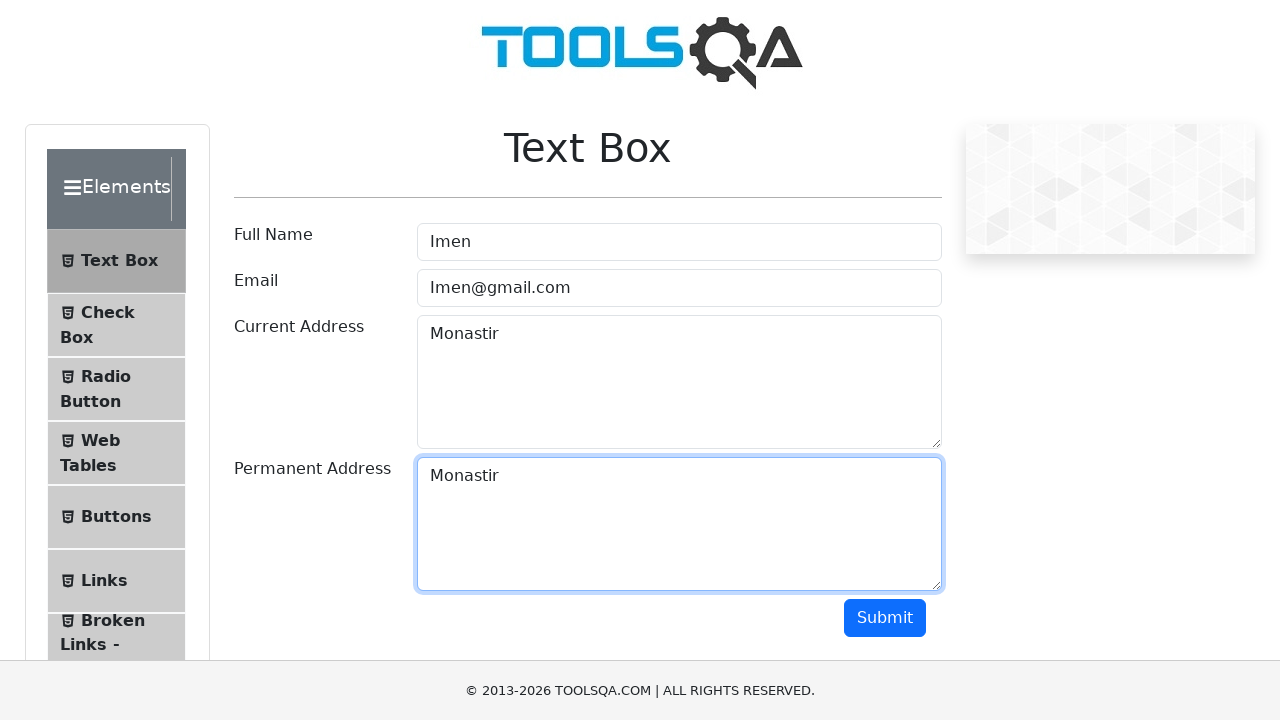